Tests checkbox functionality by finding all checkboxes on the page, verifying their checked states using both getAttribute and isSelected methods, and asserting that the last checkbox is checked on initial page load.

Starting URL: http://the-internet.herokuapp.com/checkboxes

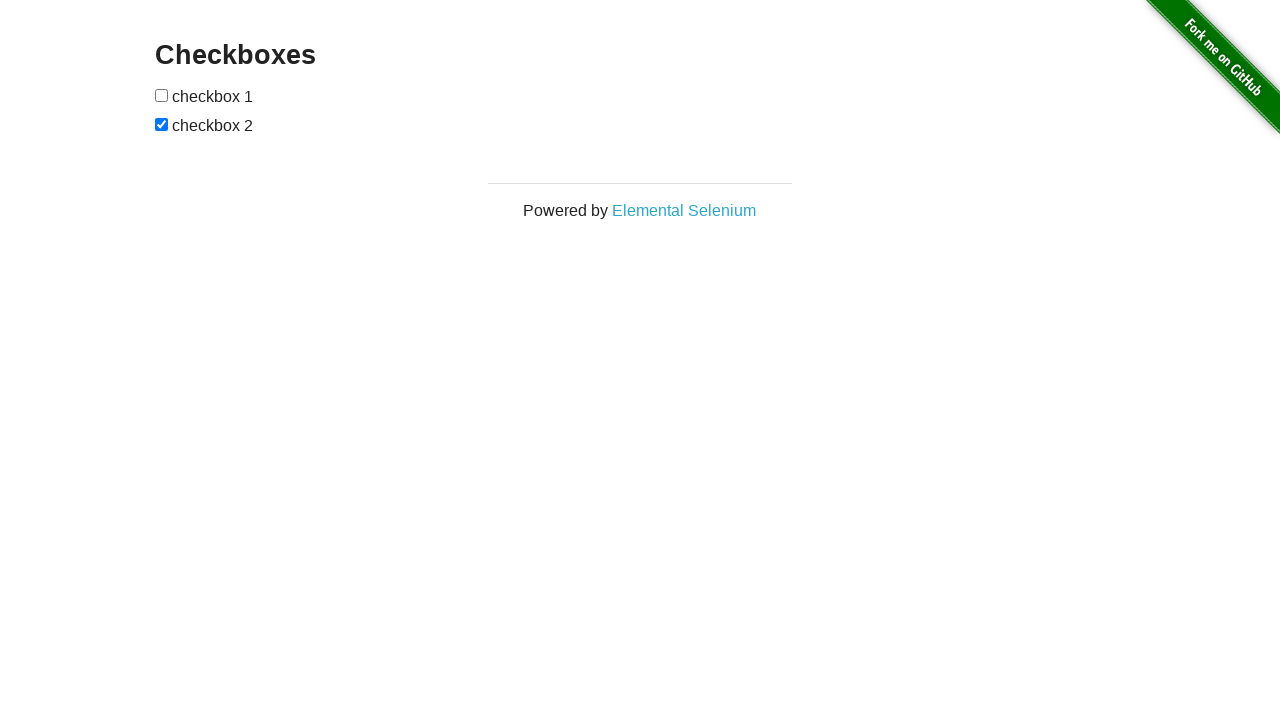

Waited for checkboxes to load on the page
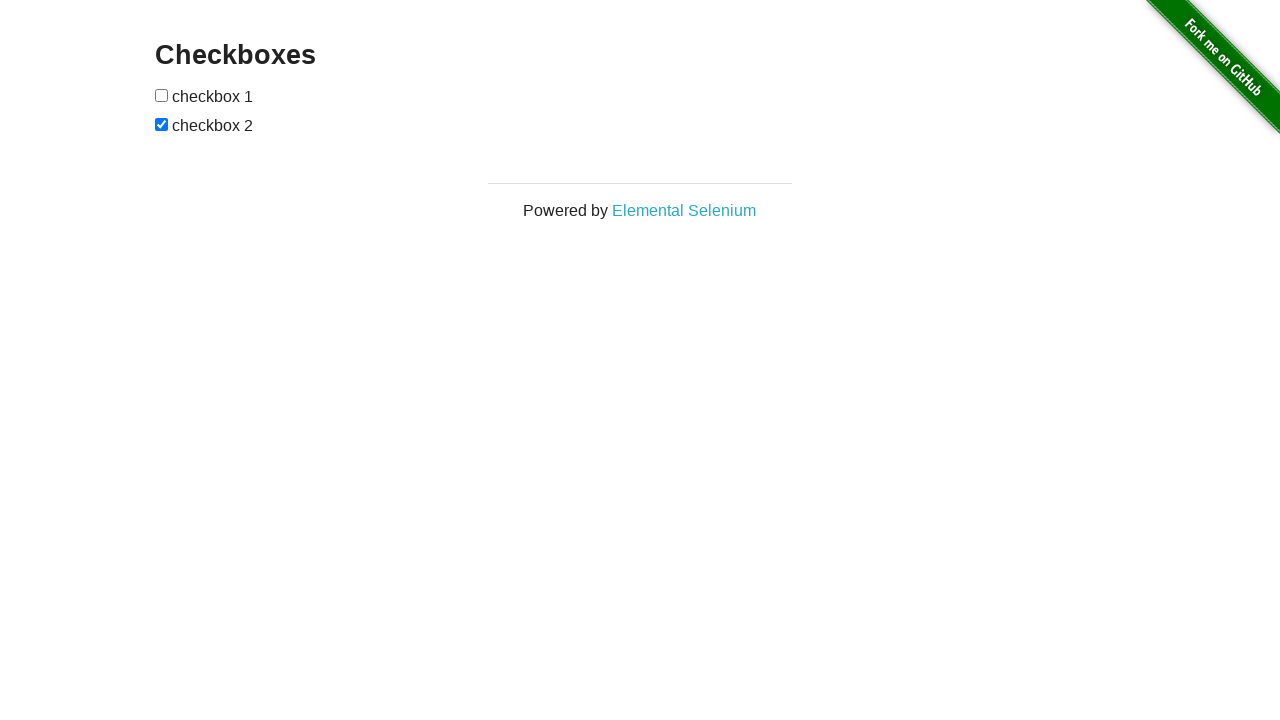

Located all checkboxes on the page
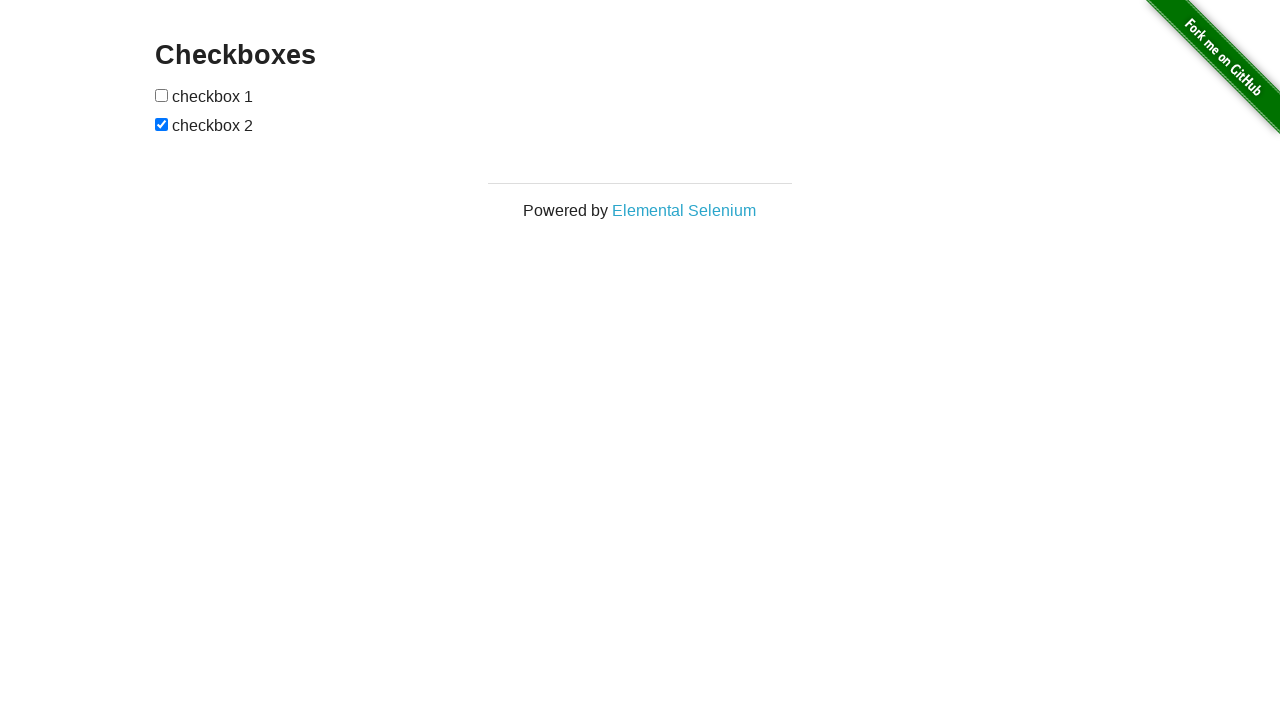

Retrieved the last checkbox element
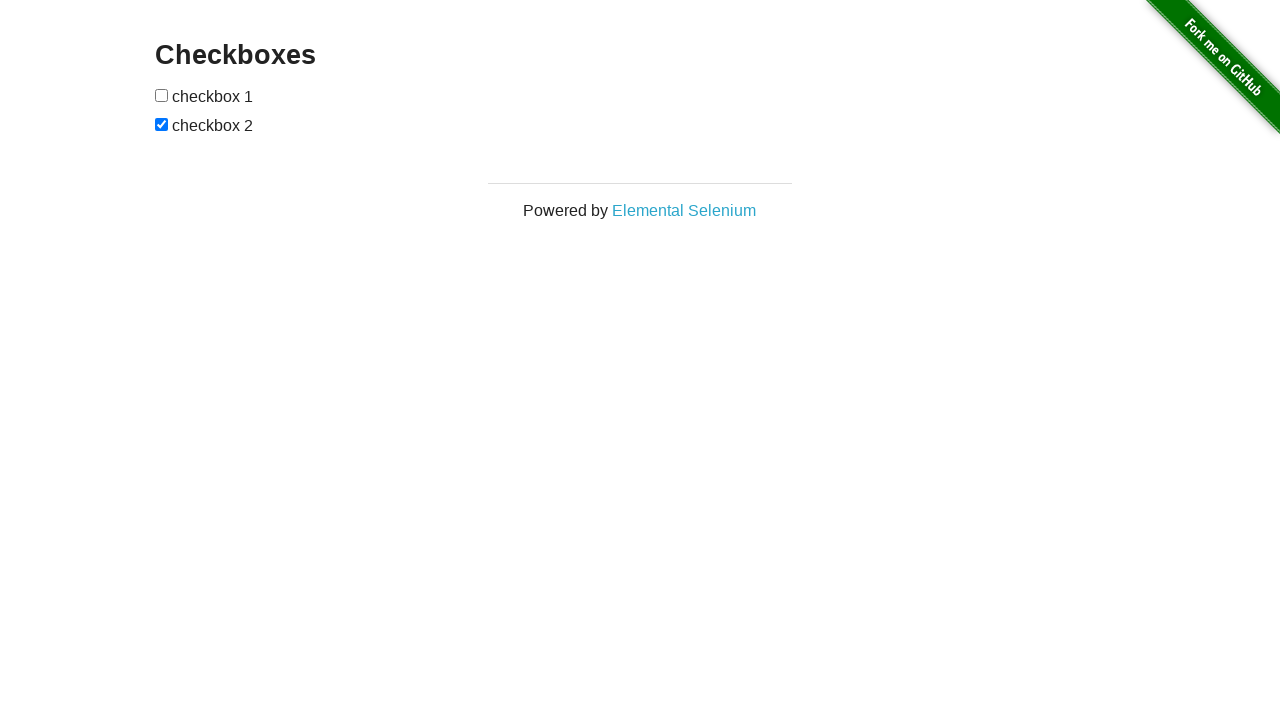

Verified that the last checkbox is checked by default
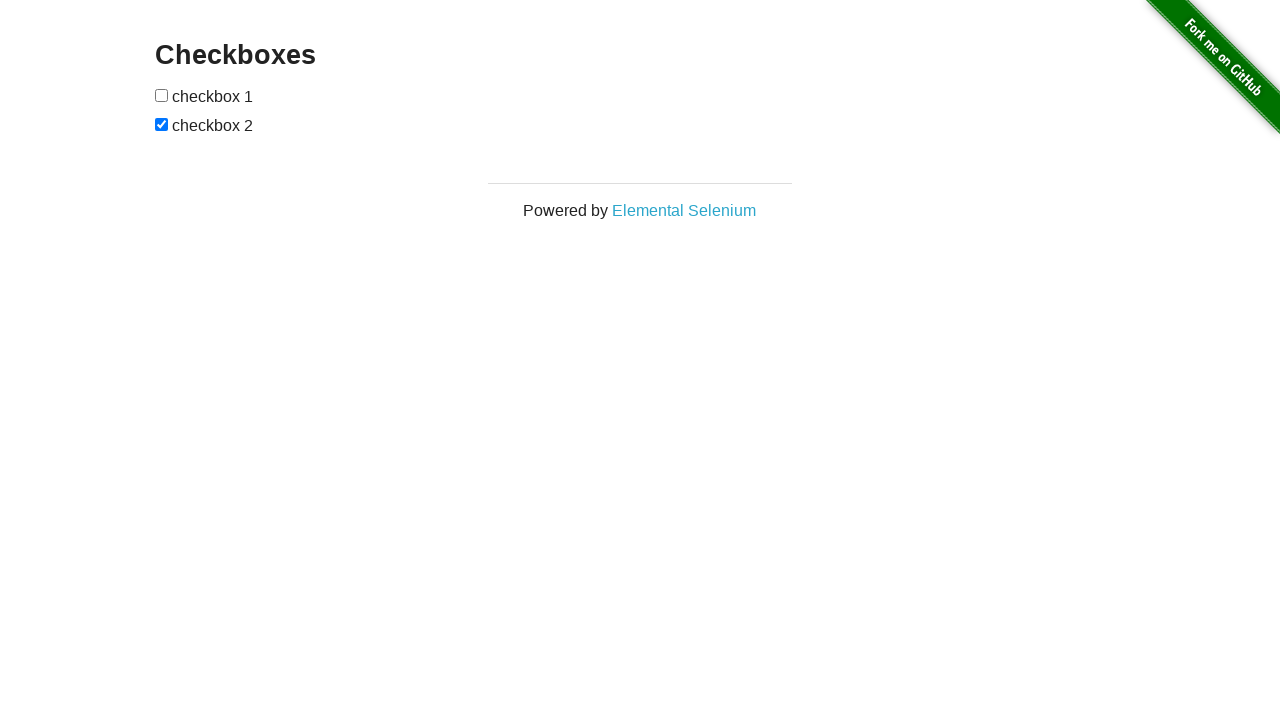

Retrieved the first checkbox element
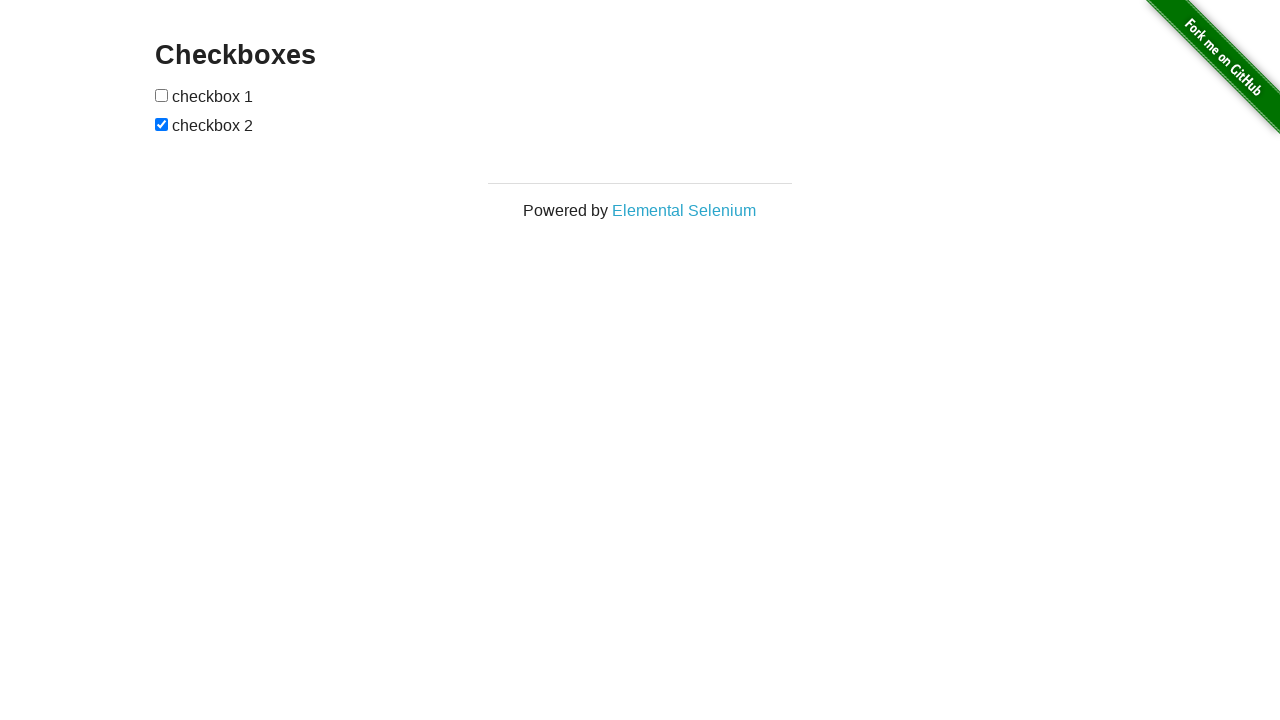

Verified that the first checkbox is not checked by default
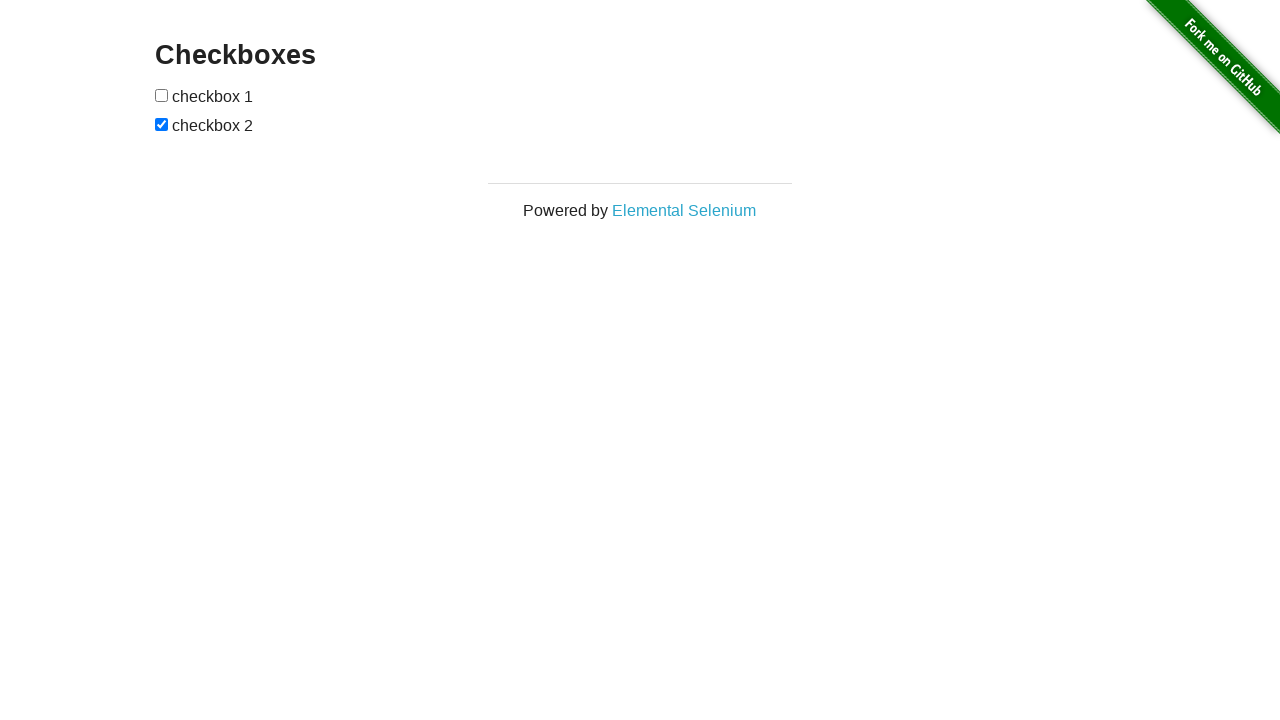

Clicked the first checkbox to check it at (162, 95) on input[type="checkbox"] >> nth=0
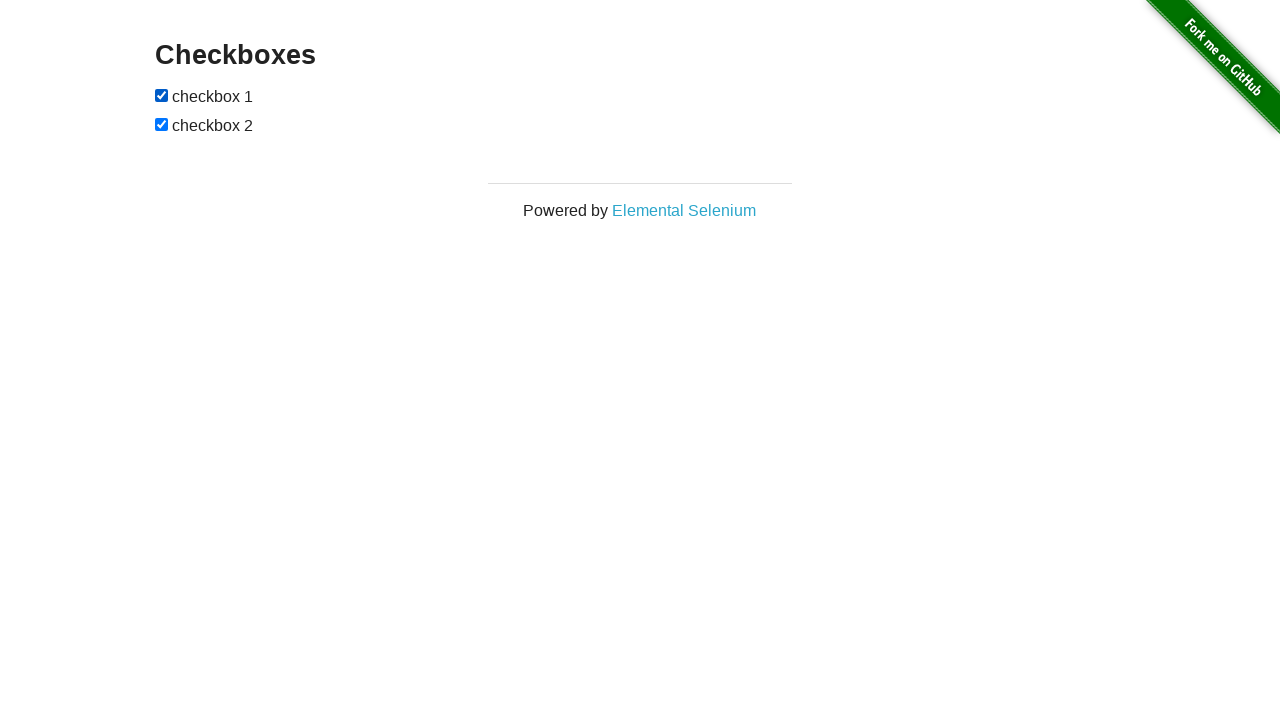

Verified that the first checkbox is now checked after clicking
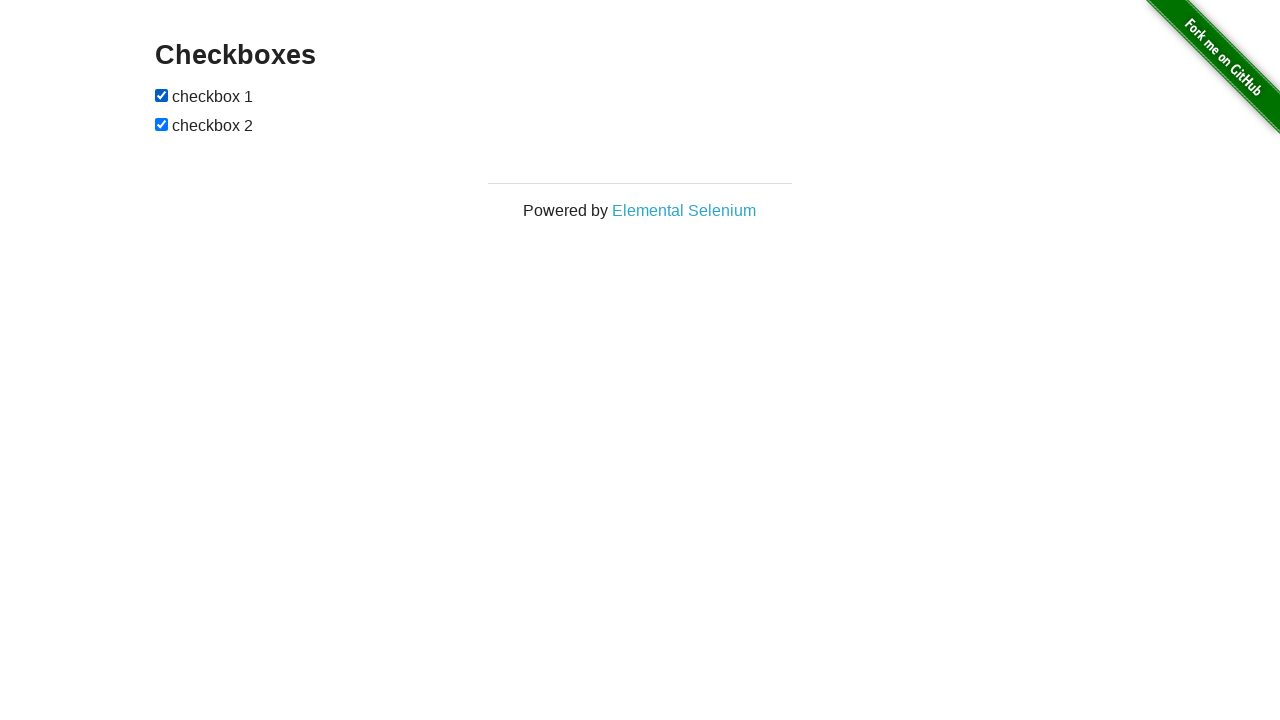

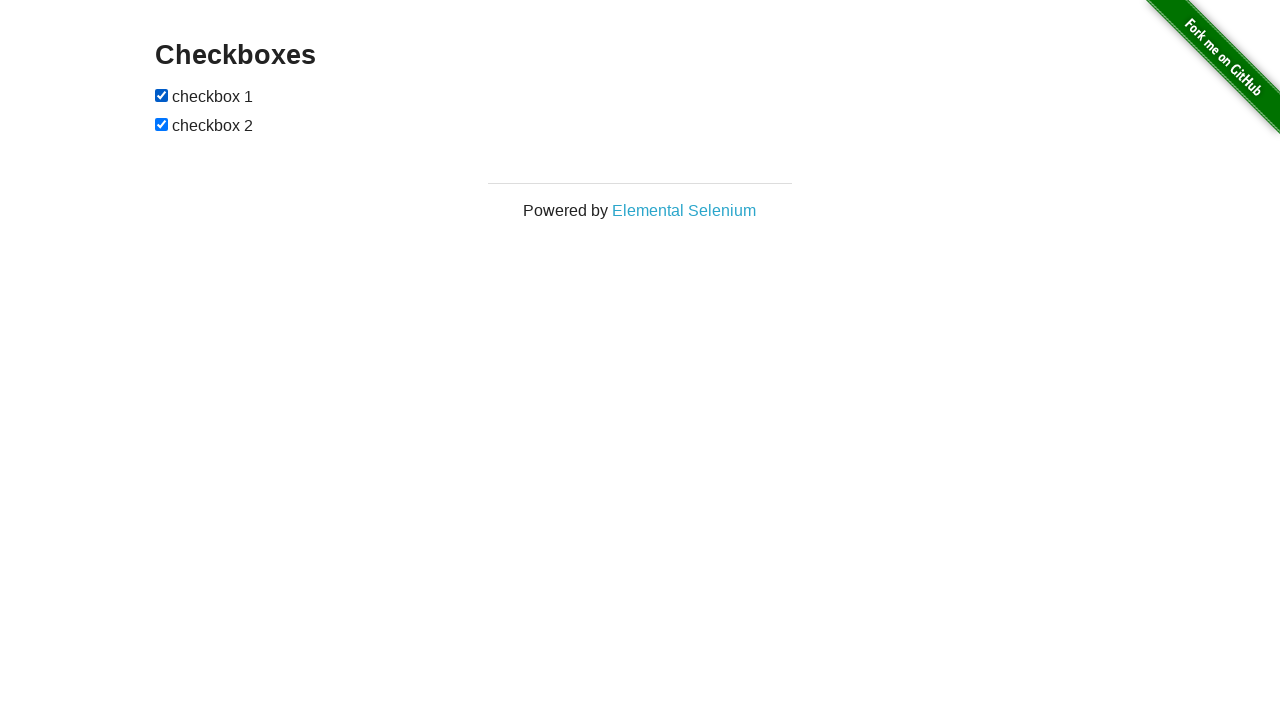